Simple browser launch test that navigates to a website

Starting URL: https://www.sqamanual.com

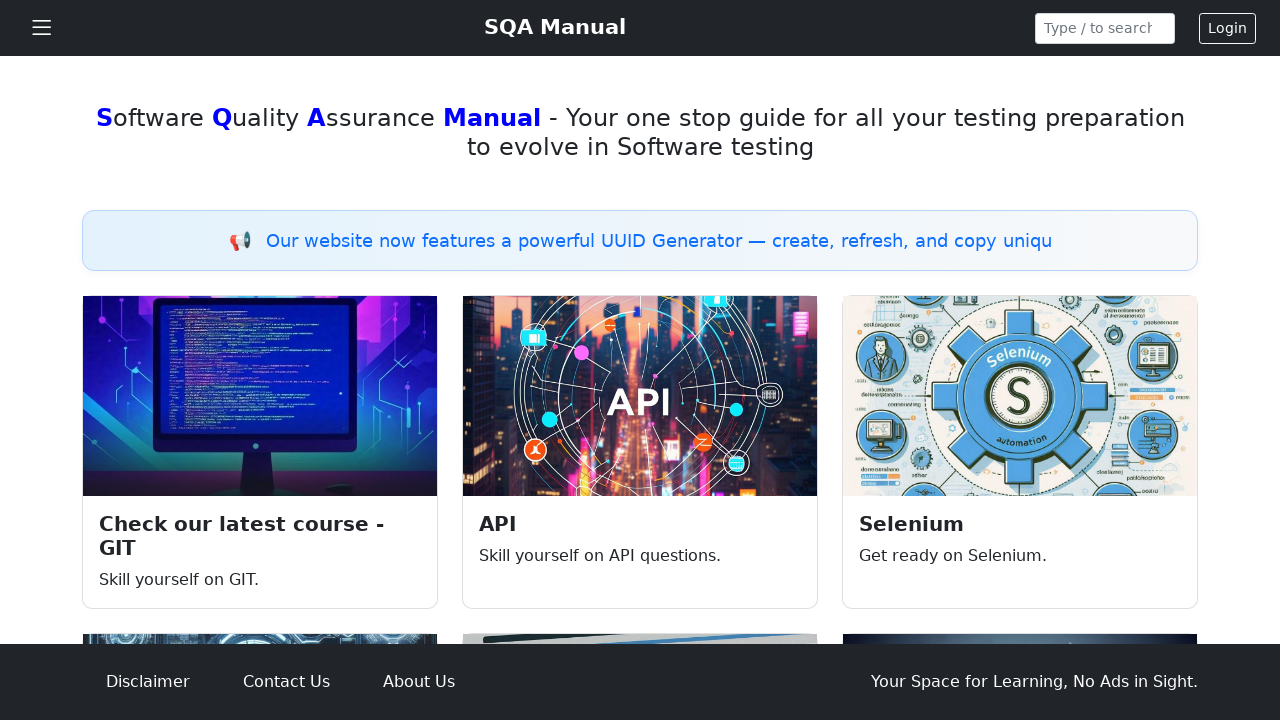

Waited for page DOM content to load at https://www.sqamanual.com
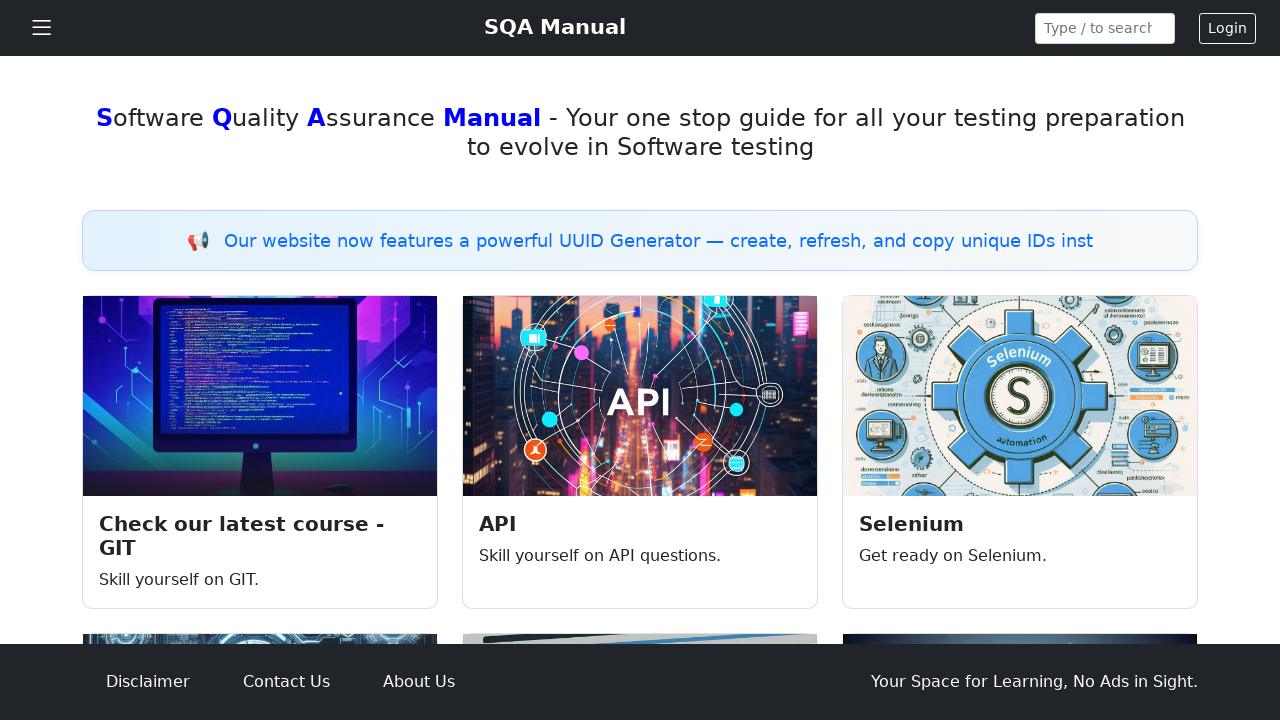

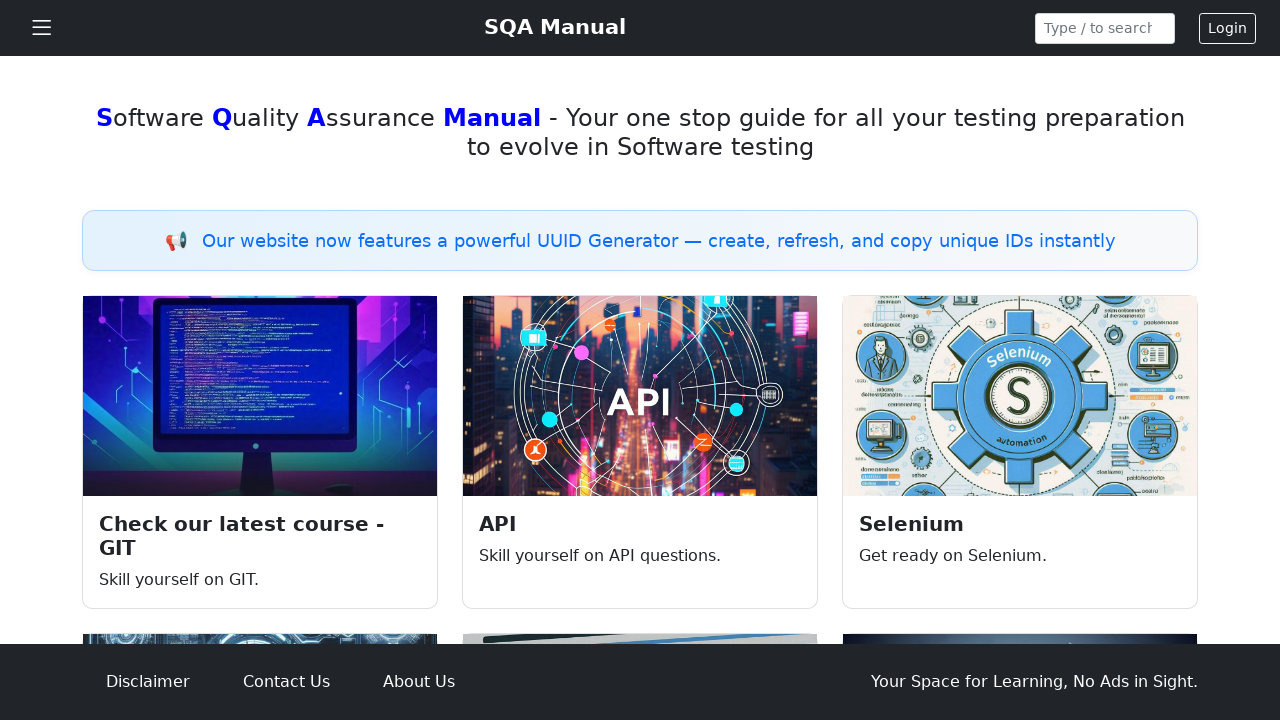